Tests handling a simple JavaScript alert by clicking a button, accepting the alert dialog that appears

Starting URL: https://v1.training-support.net/selenium/javascript-alerts

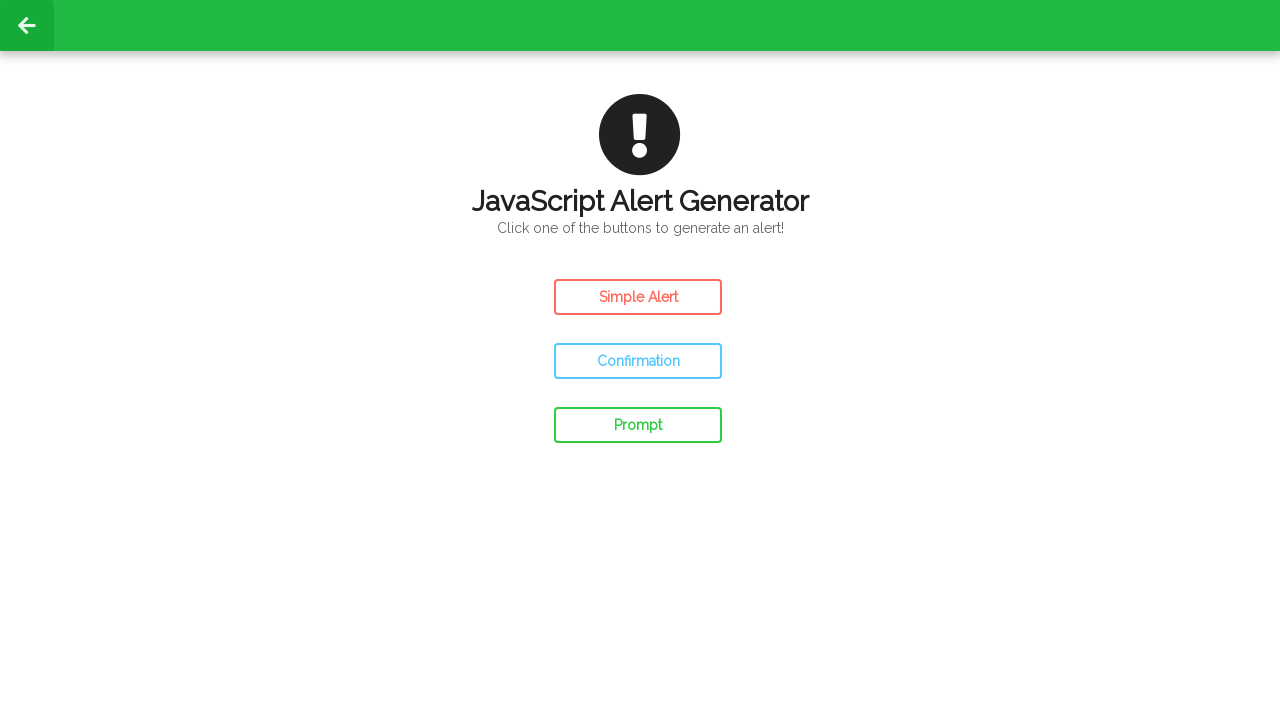

Clicked the simple alert button at (638, 297) on #simple
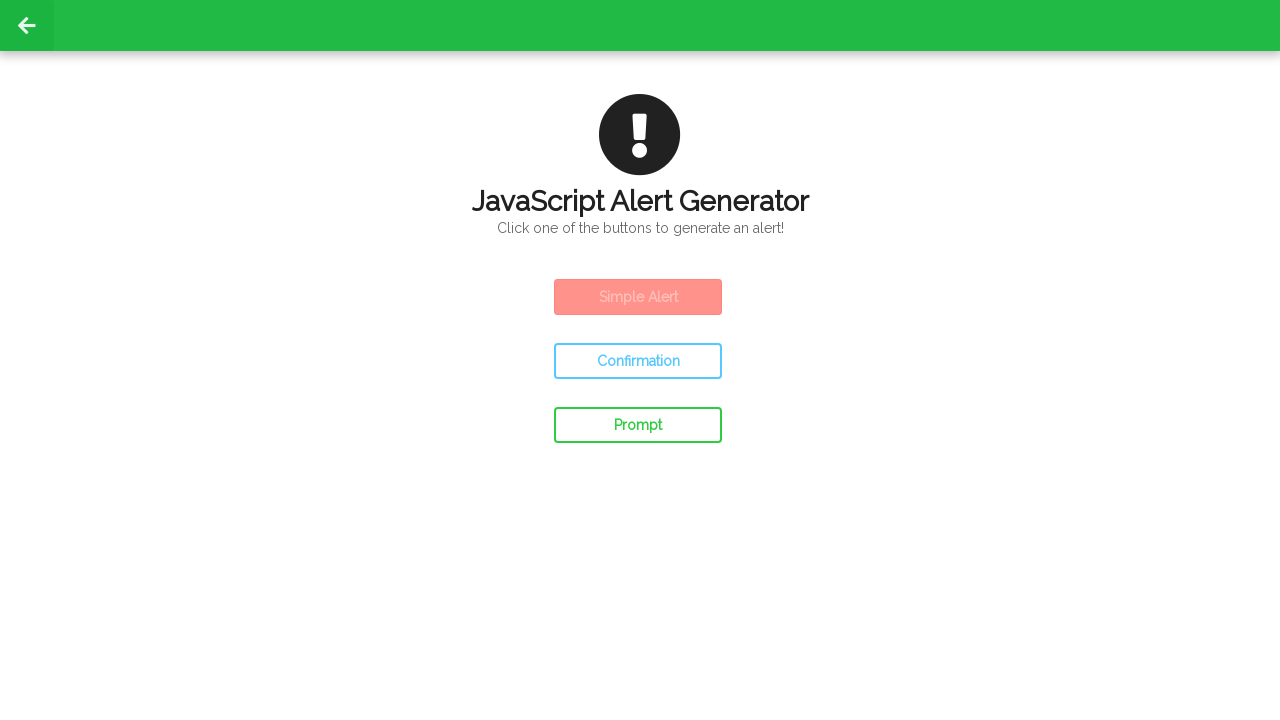

Set up dialog handler to accept alerts
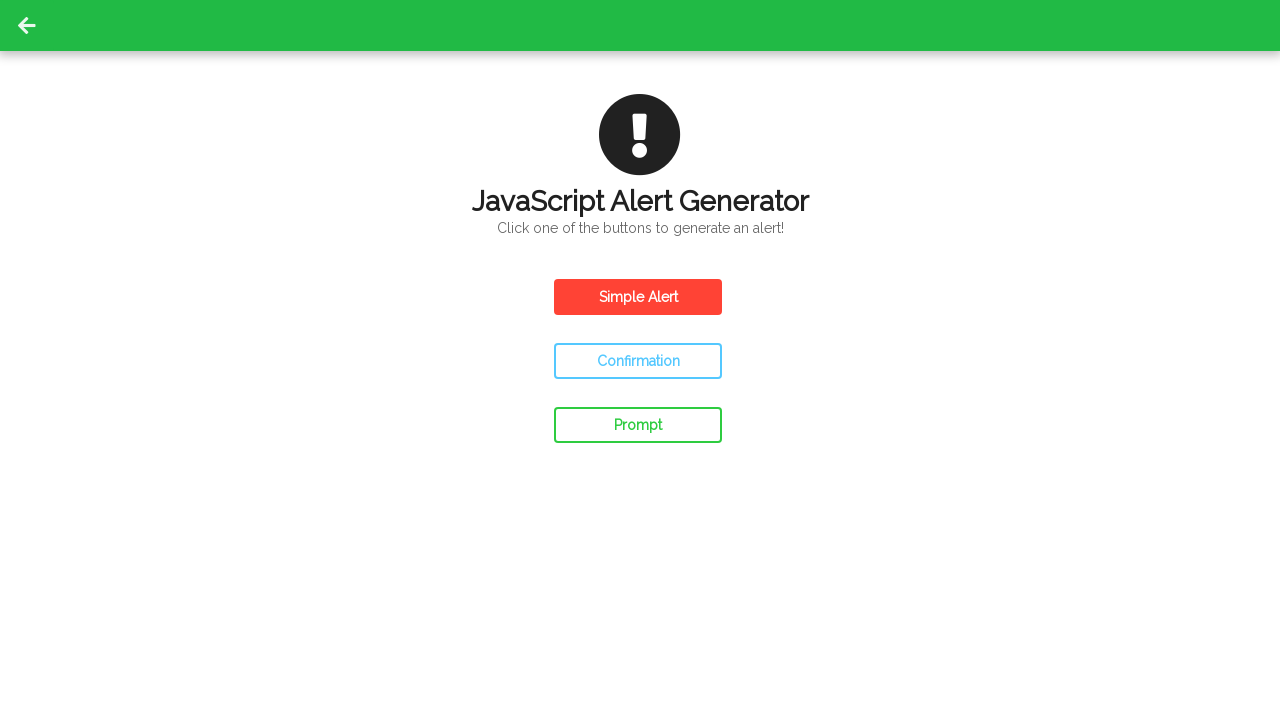

Waited 500ms for alert interaction to complete
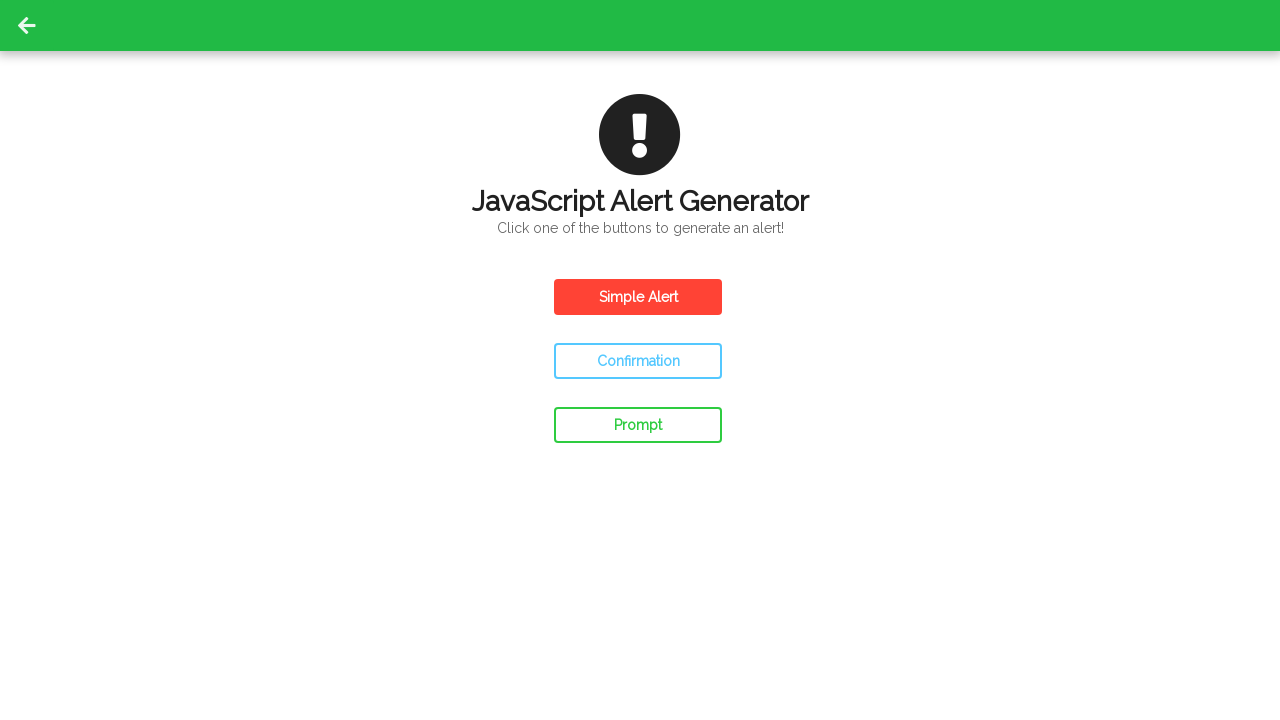

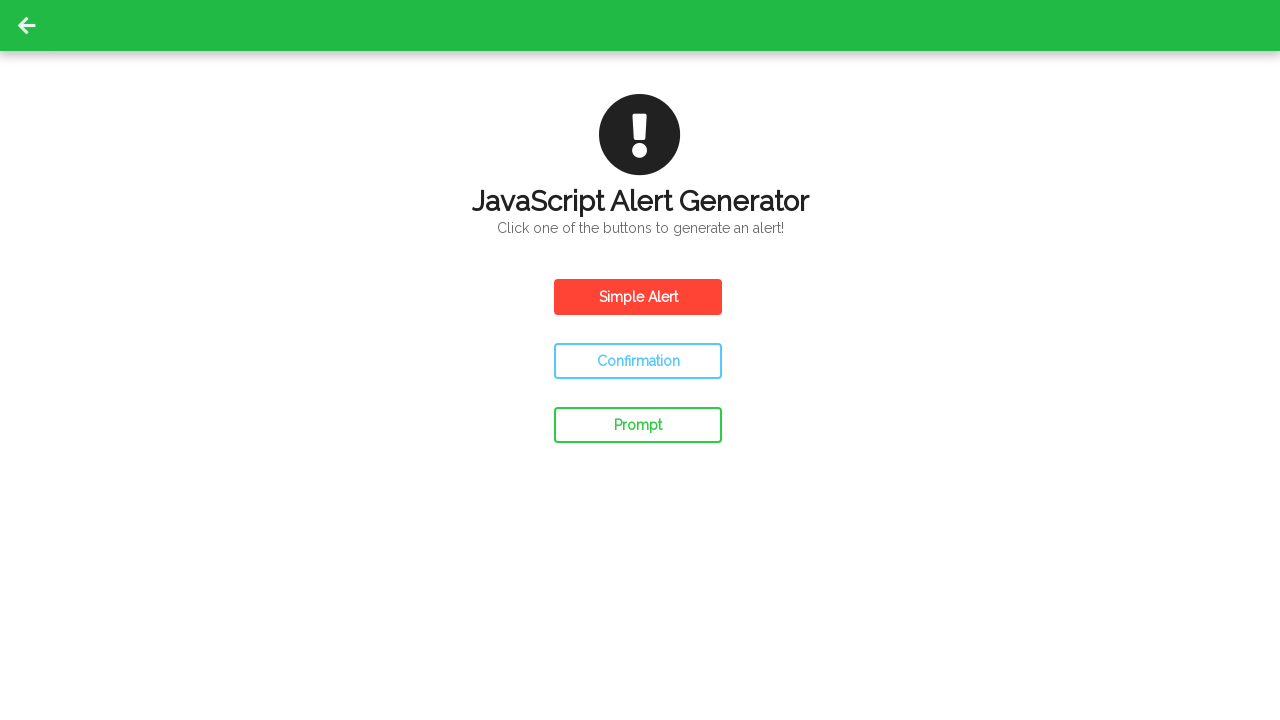